Tests a web form by filling a text input field with text and clicking the submit button, then verifies the success message appears.

Starting URL: https://www.selenium.dev/selenium/web/web-form.html

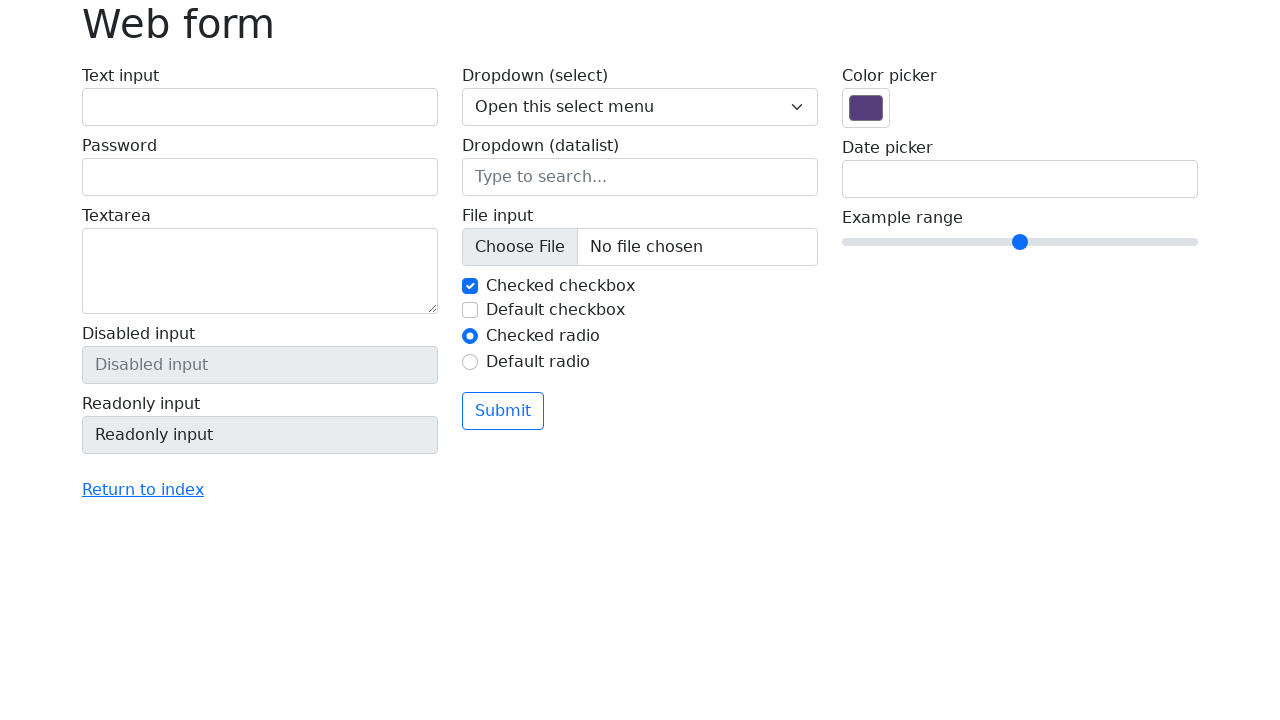

Filled text input field with 'Selenium' on input[name='my-text']
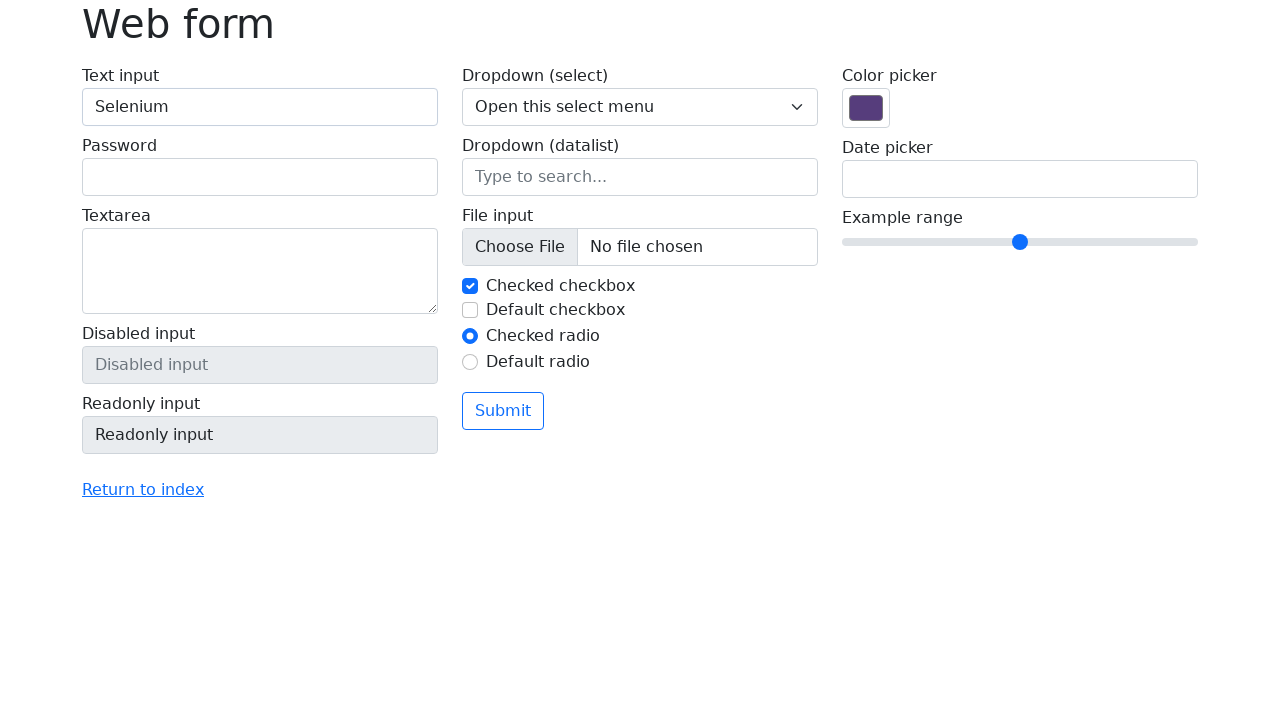

Clicked the submit button at (503, 411) on button
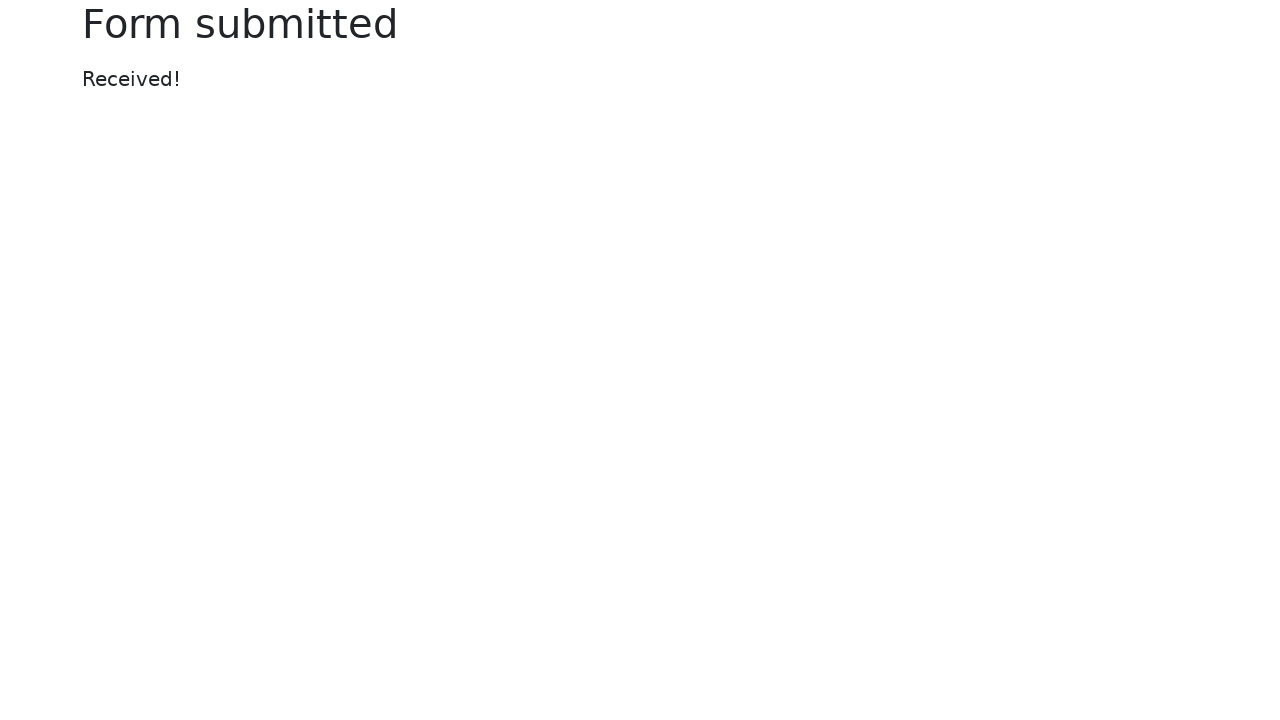

Success message appeared on the page
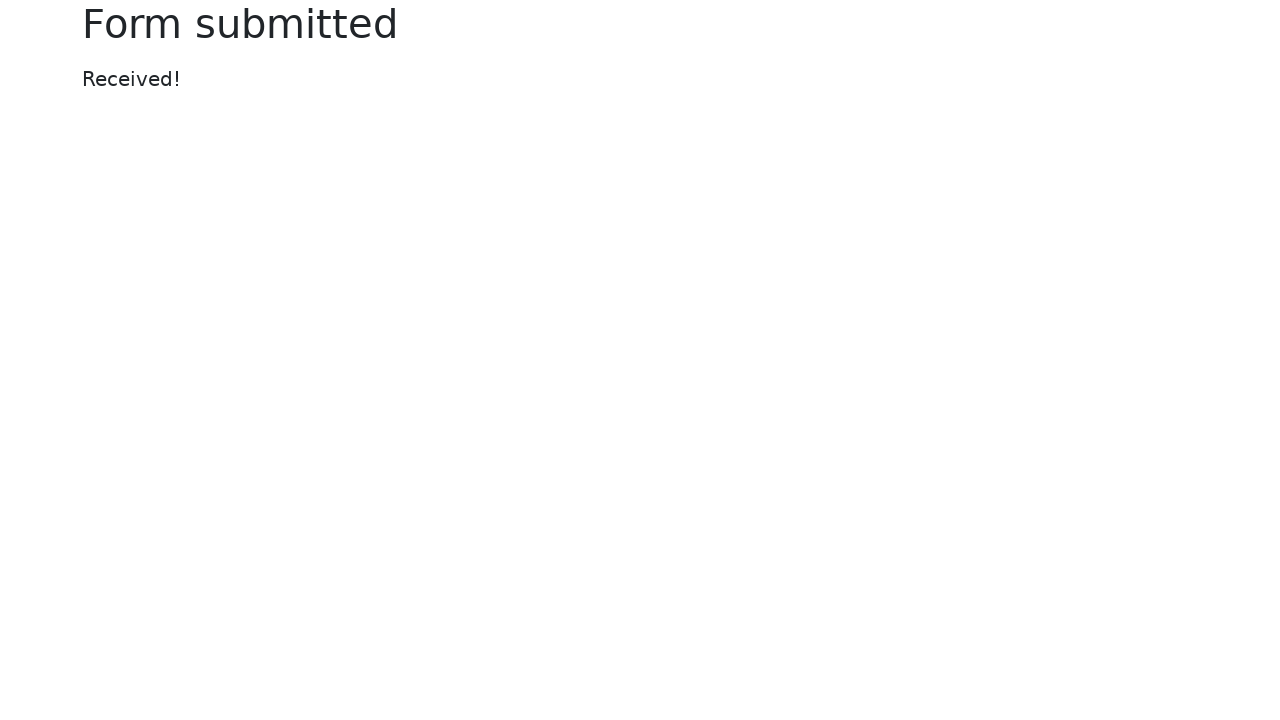

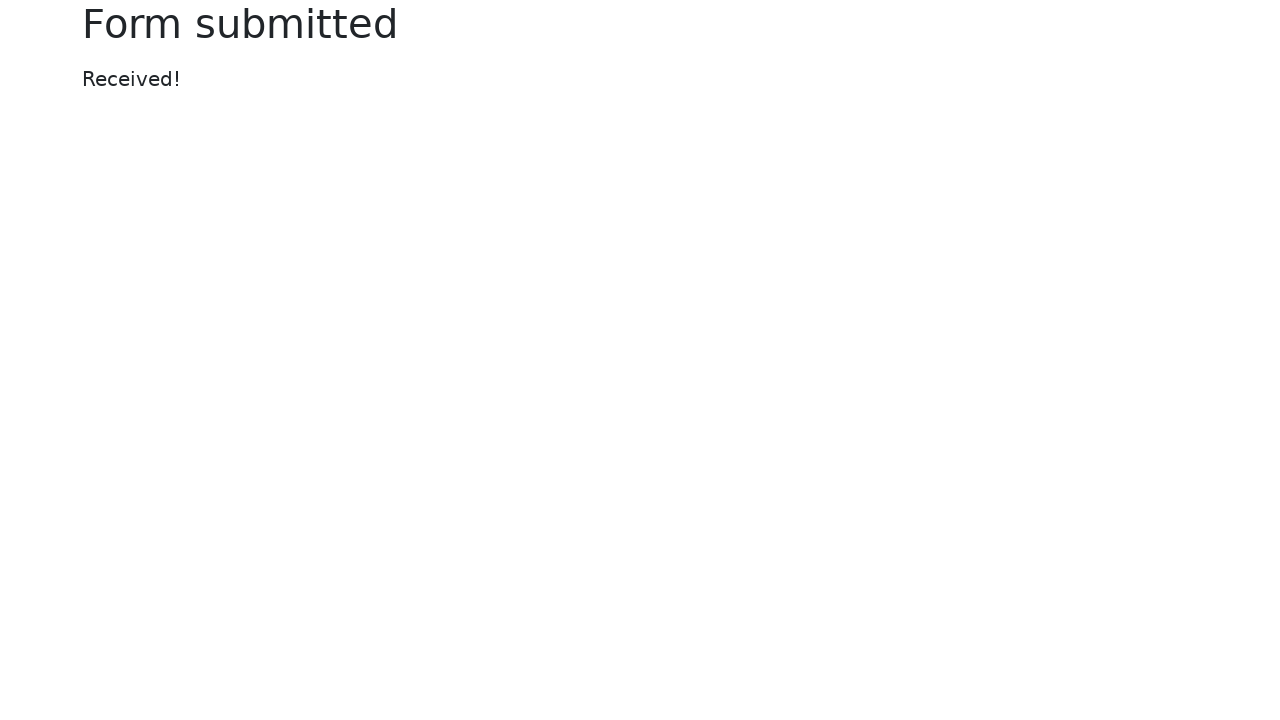